Tests dropdown menu selection by selecting year, month, and day using different selection methods (by index, value, and visible text)

Starting URL: https://testcenter.techproeducation.com/index.php?page=dropdown

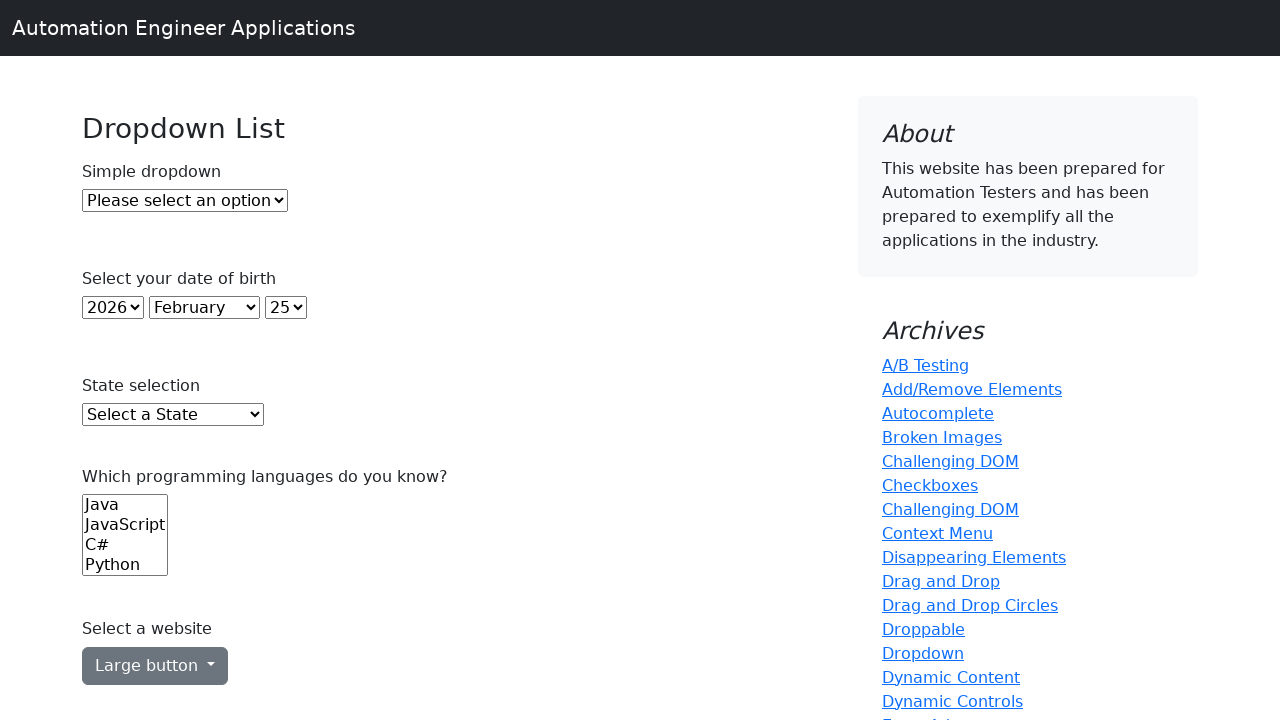

Navigated to dropdown test page
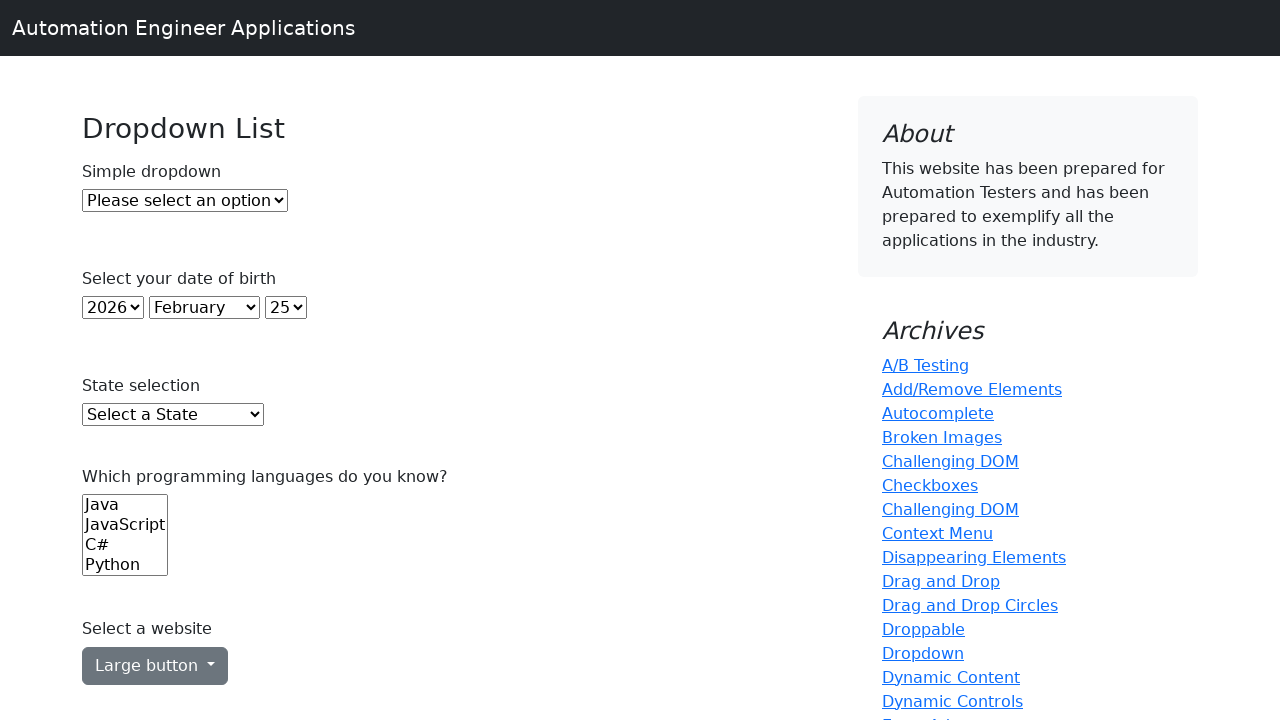

Located year dropdown element
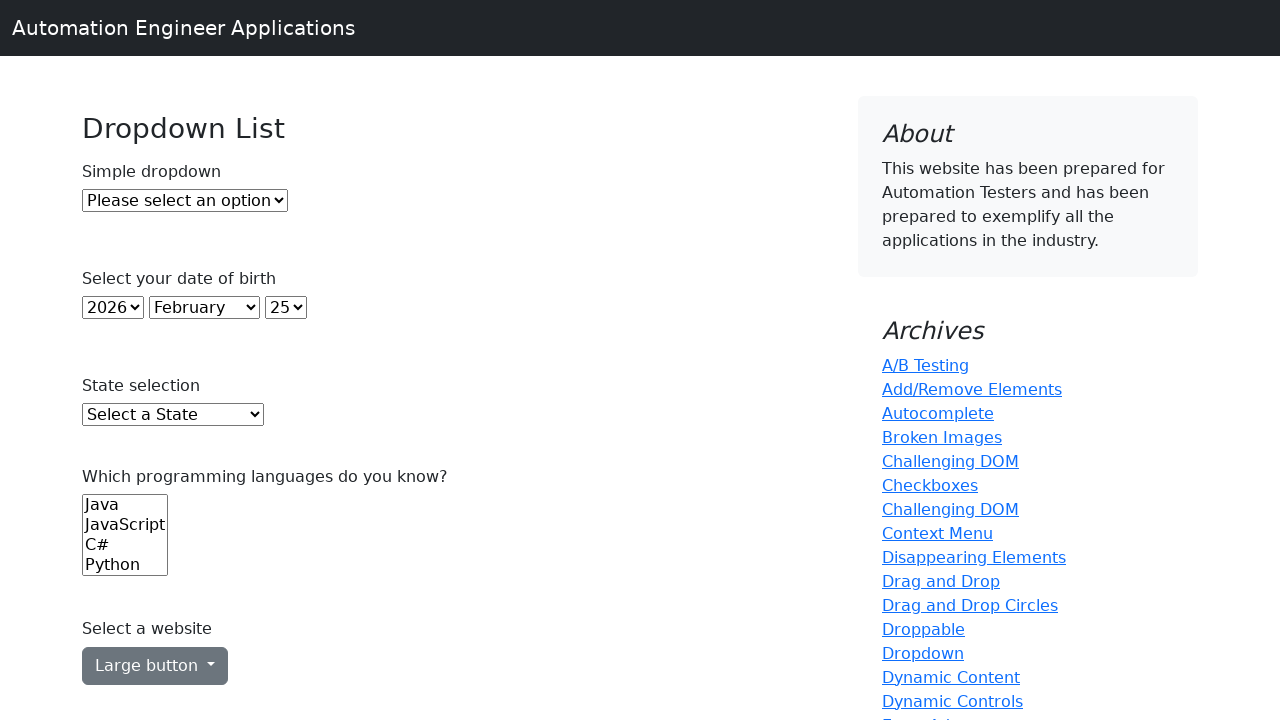

Selected year 2018 by index 5 on (//select)[2]
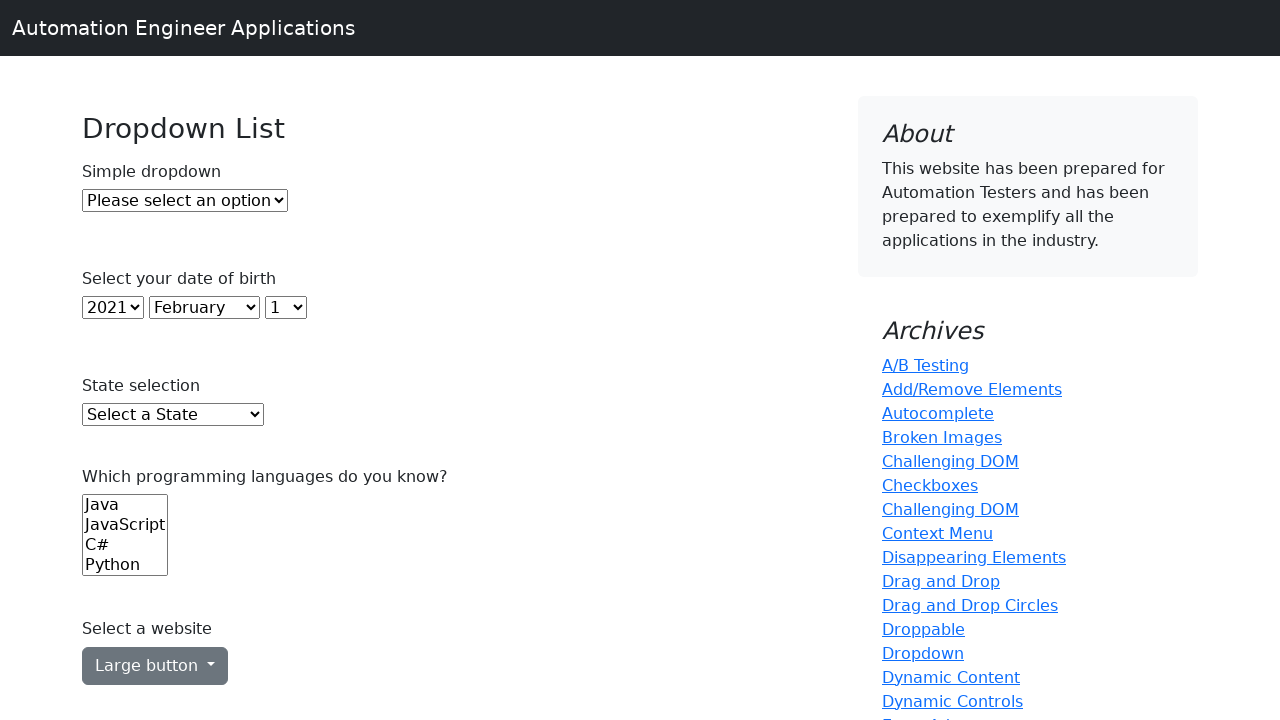

Located month dropdown element
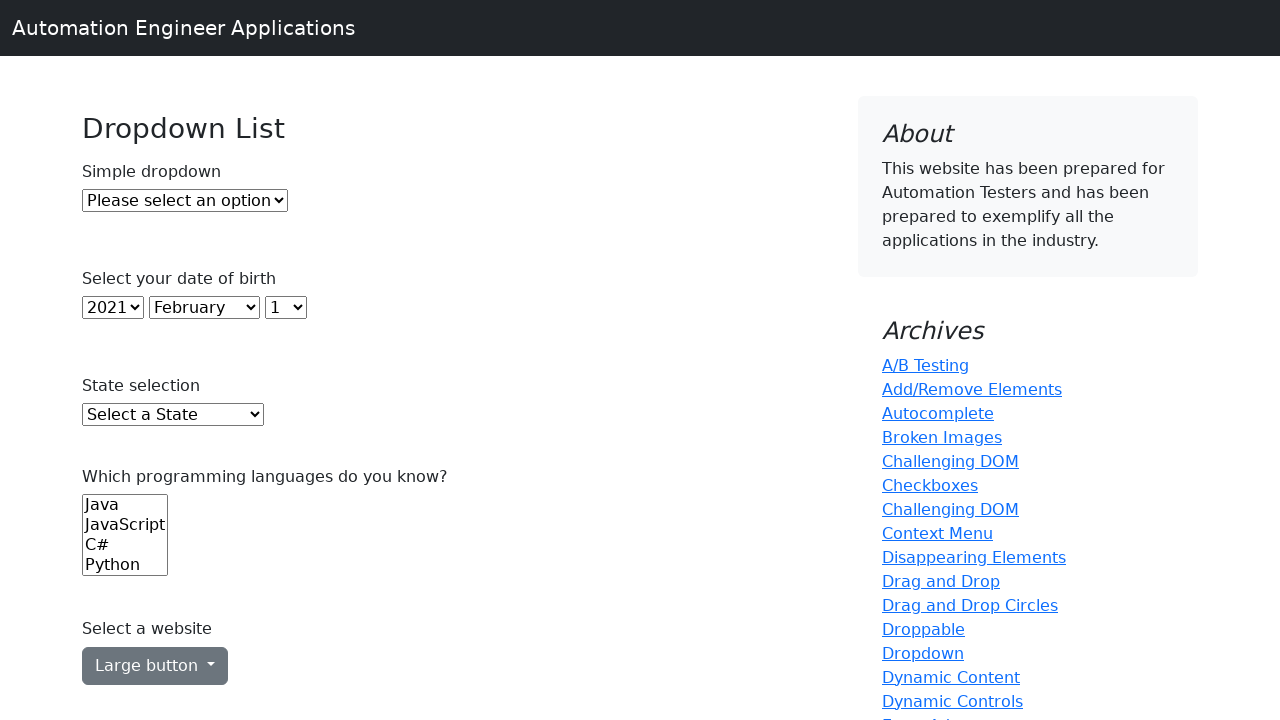

Selected month July by value '6' on (//select)[3]
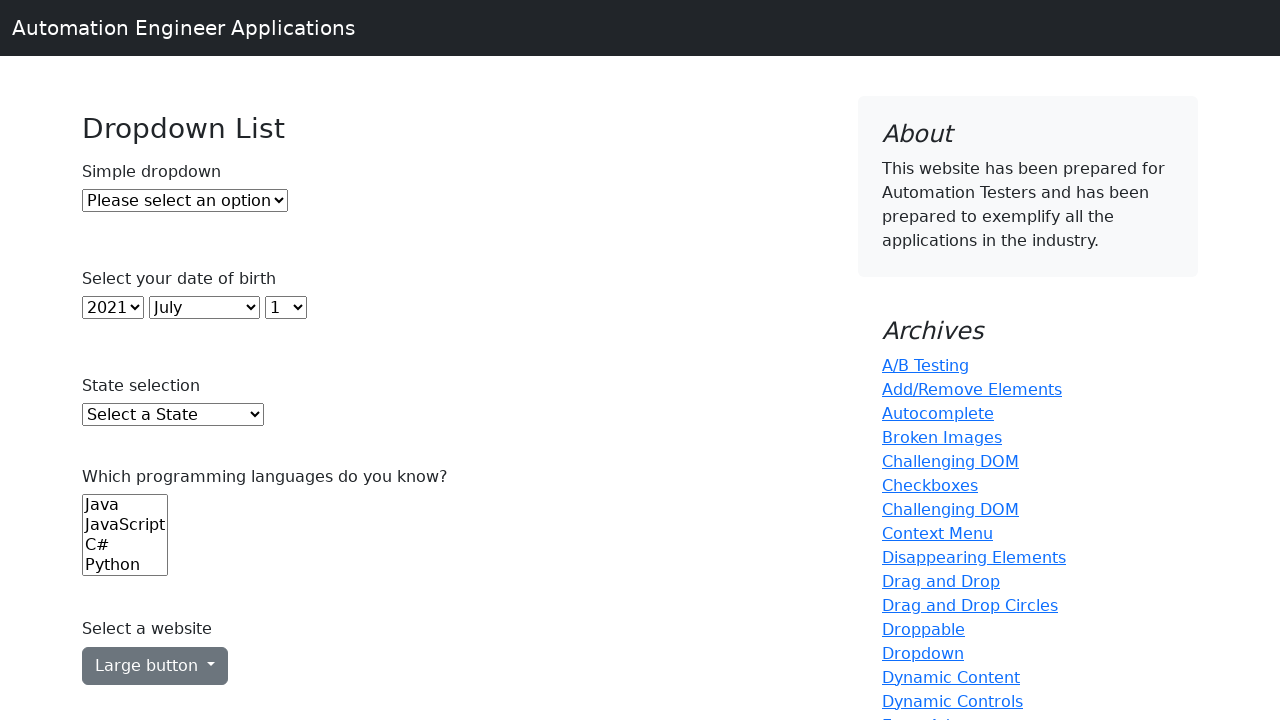

Located day dropdown element
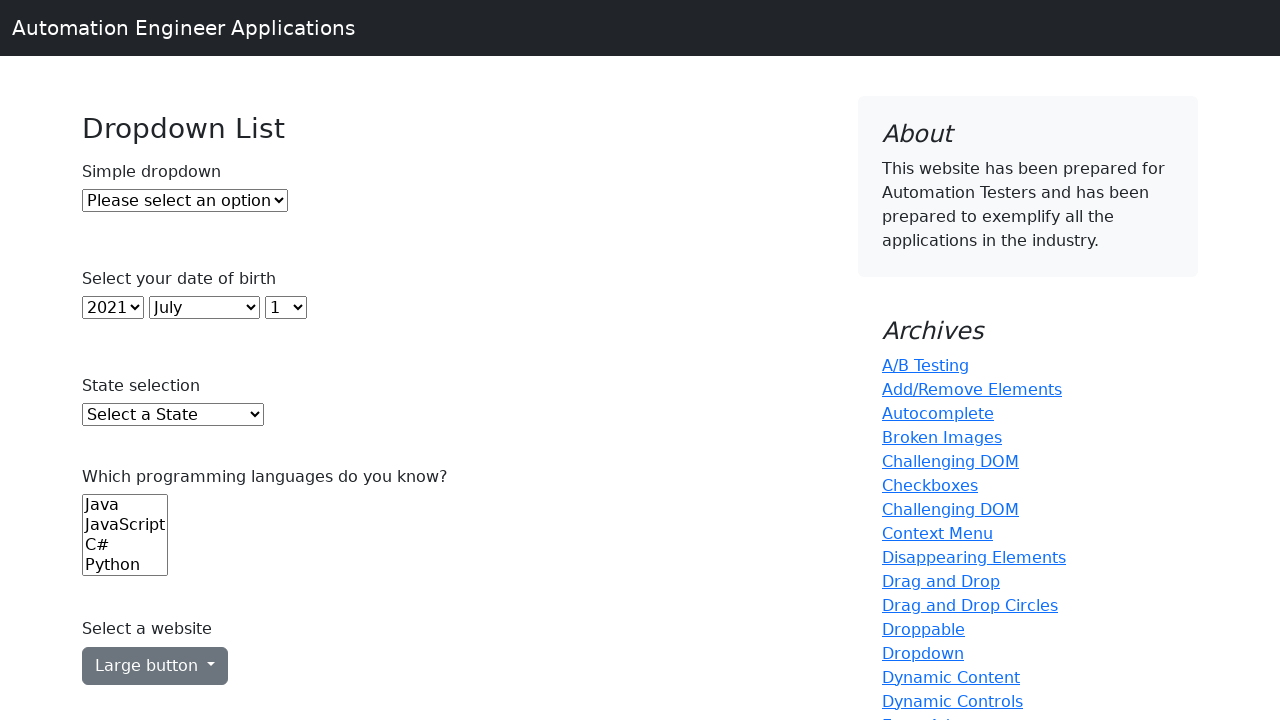

Selected day 15 by visible text on (//select)[4]
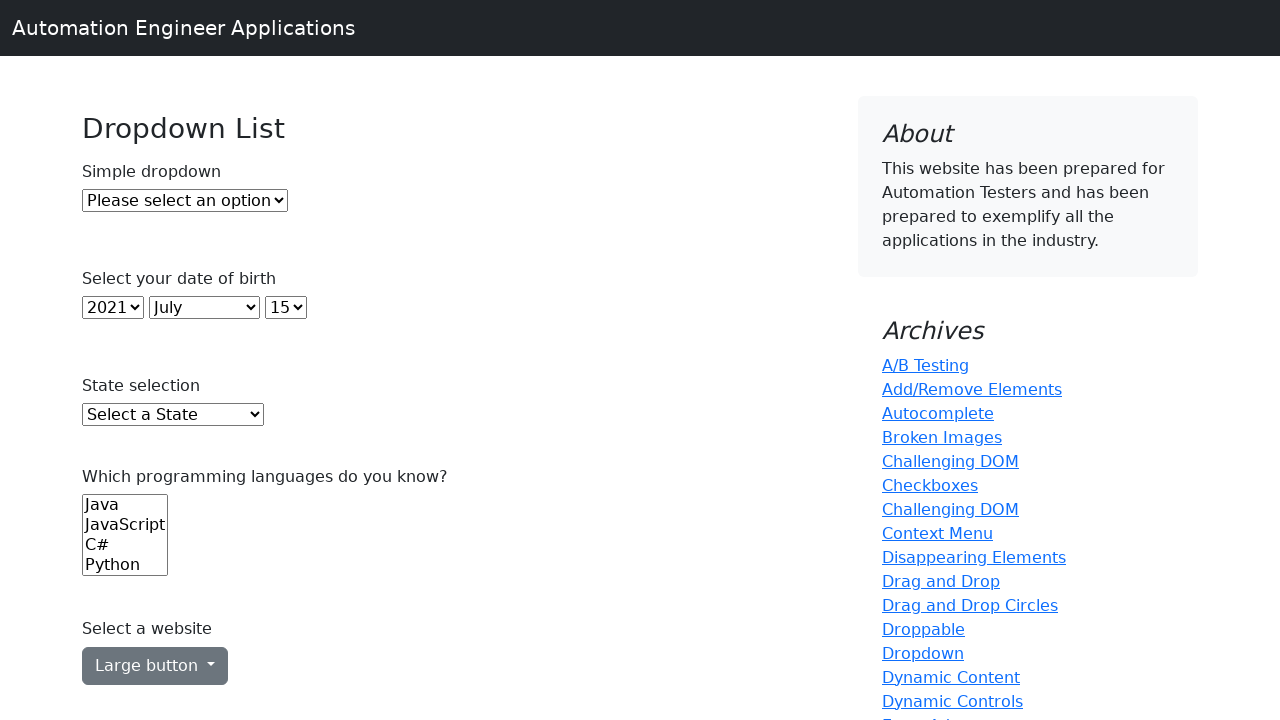

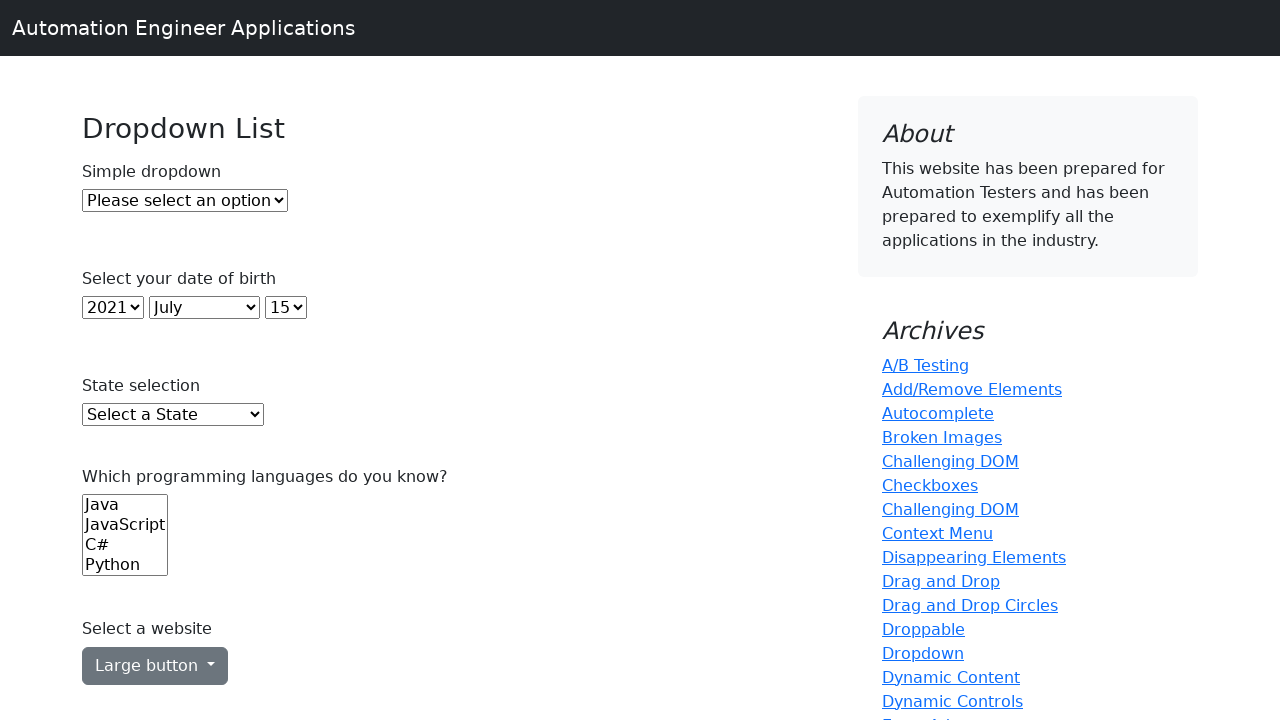